Tests that the phone block is visible on desktop viewport with correct phone number and text.

Starting URL: https://polis812.github.io/vacuu/

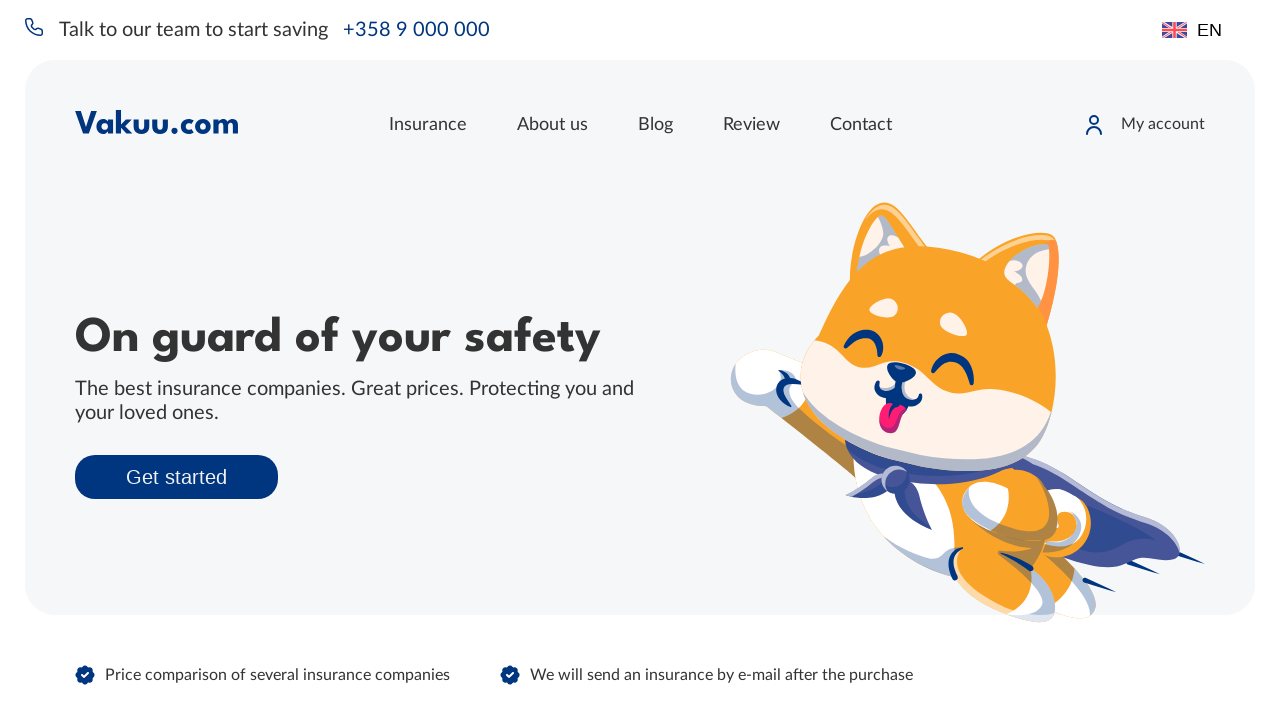

Set viewport to desktop size (1920x1080)
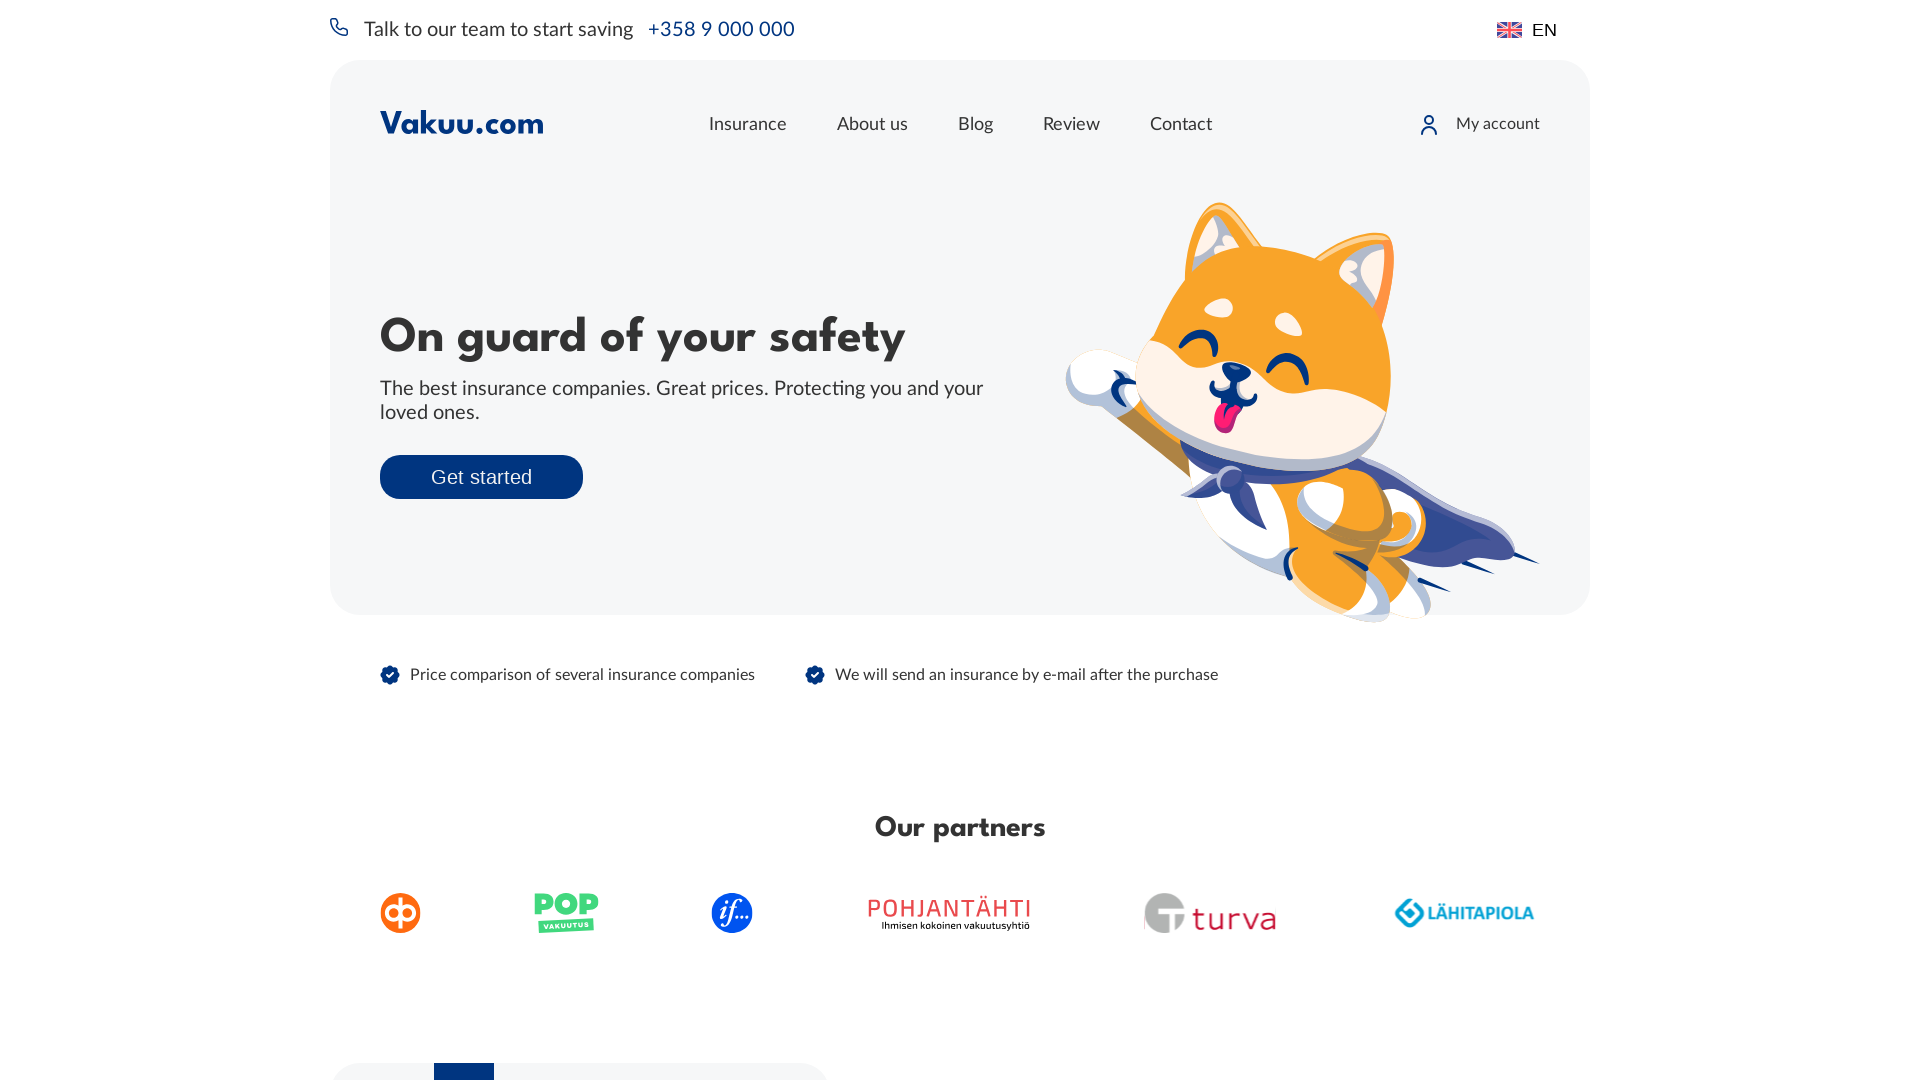

Waited for page to load (networkidle)
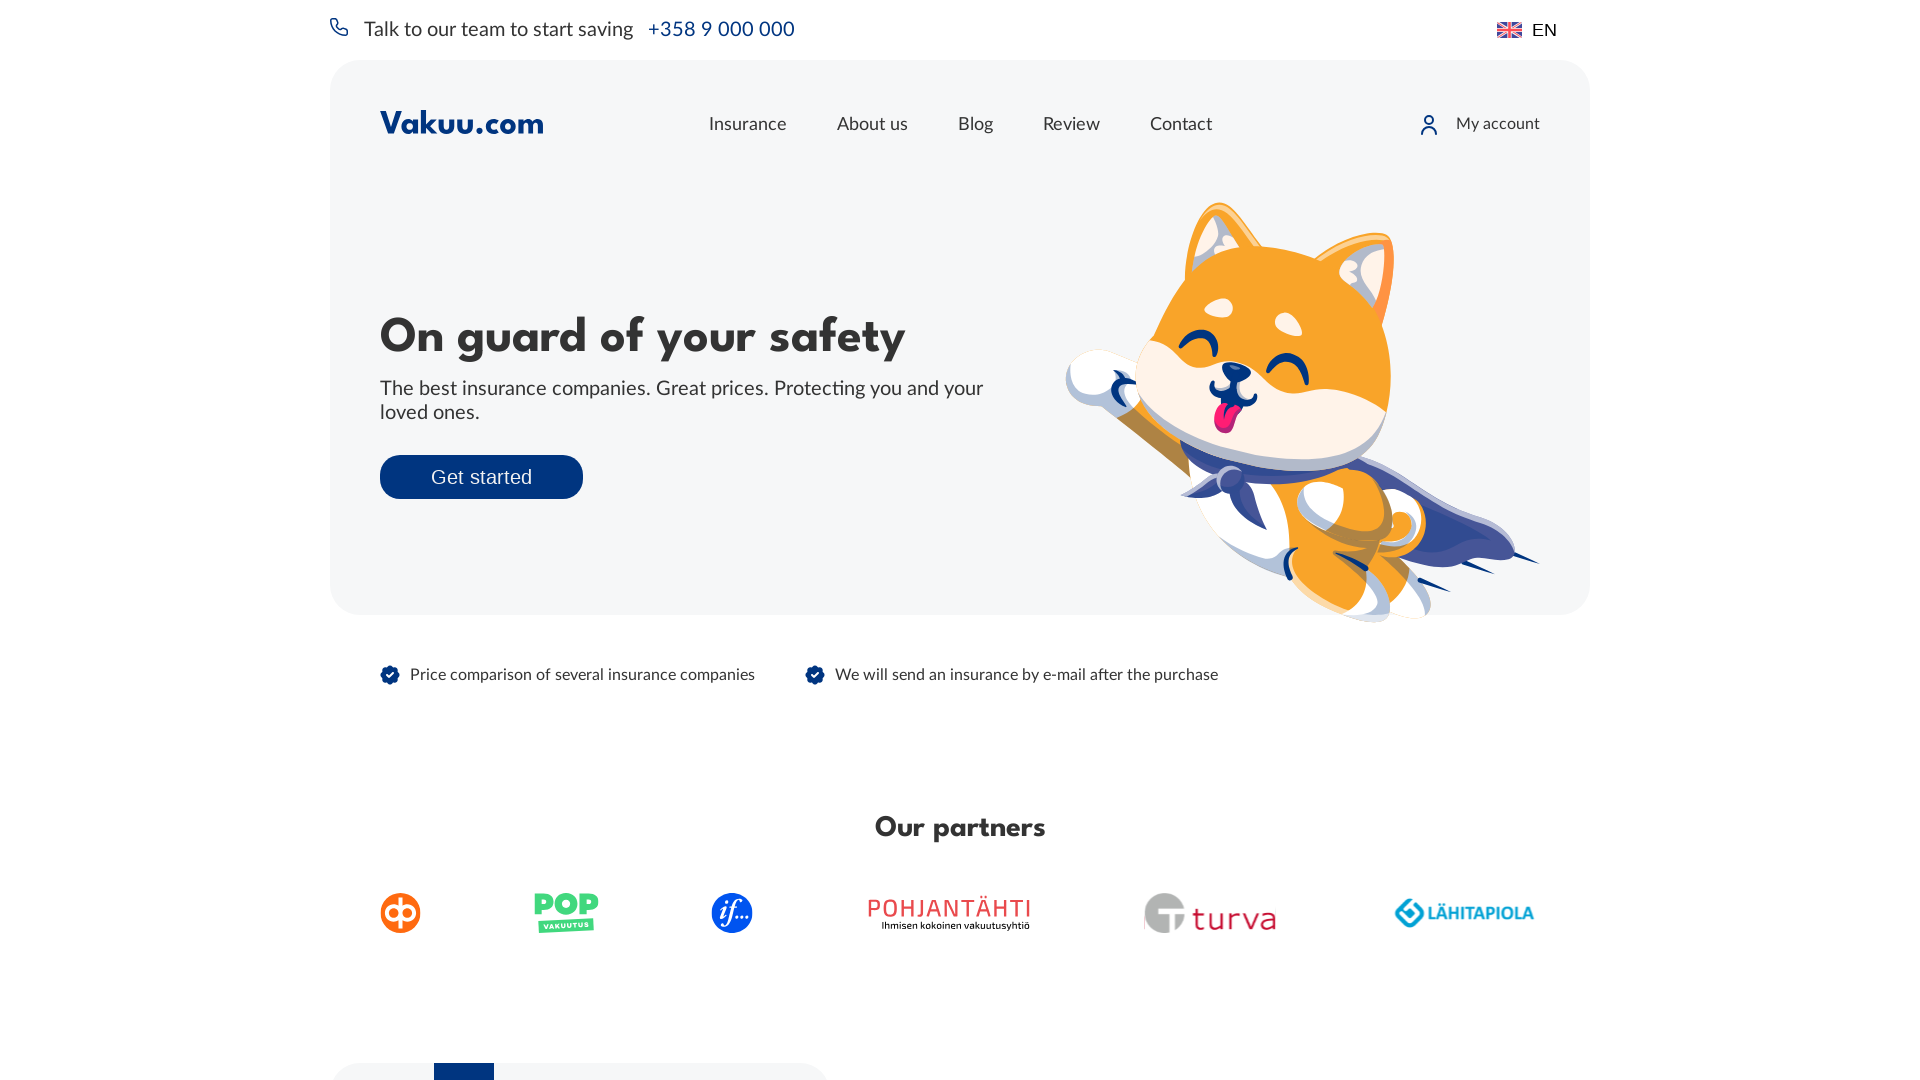

Verified phone block is visible on desktop
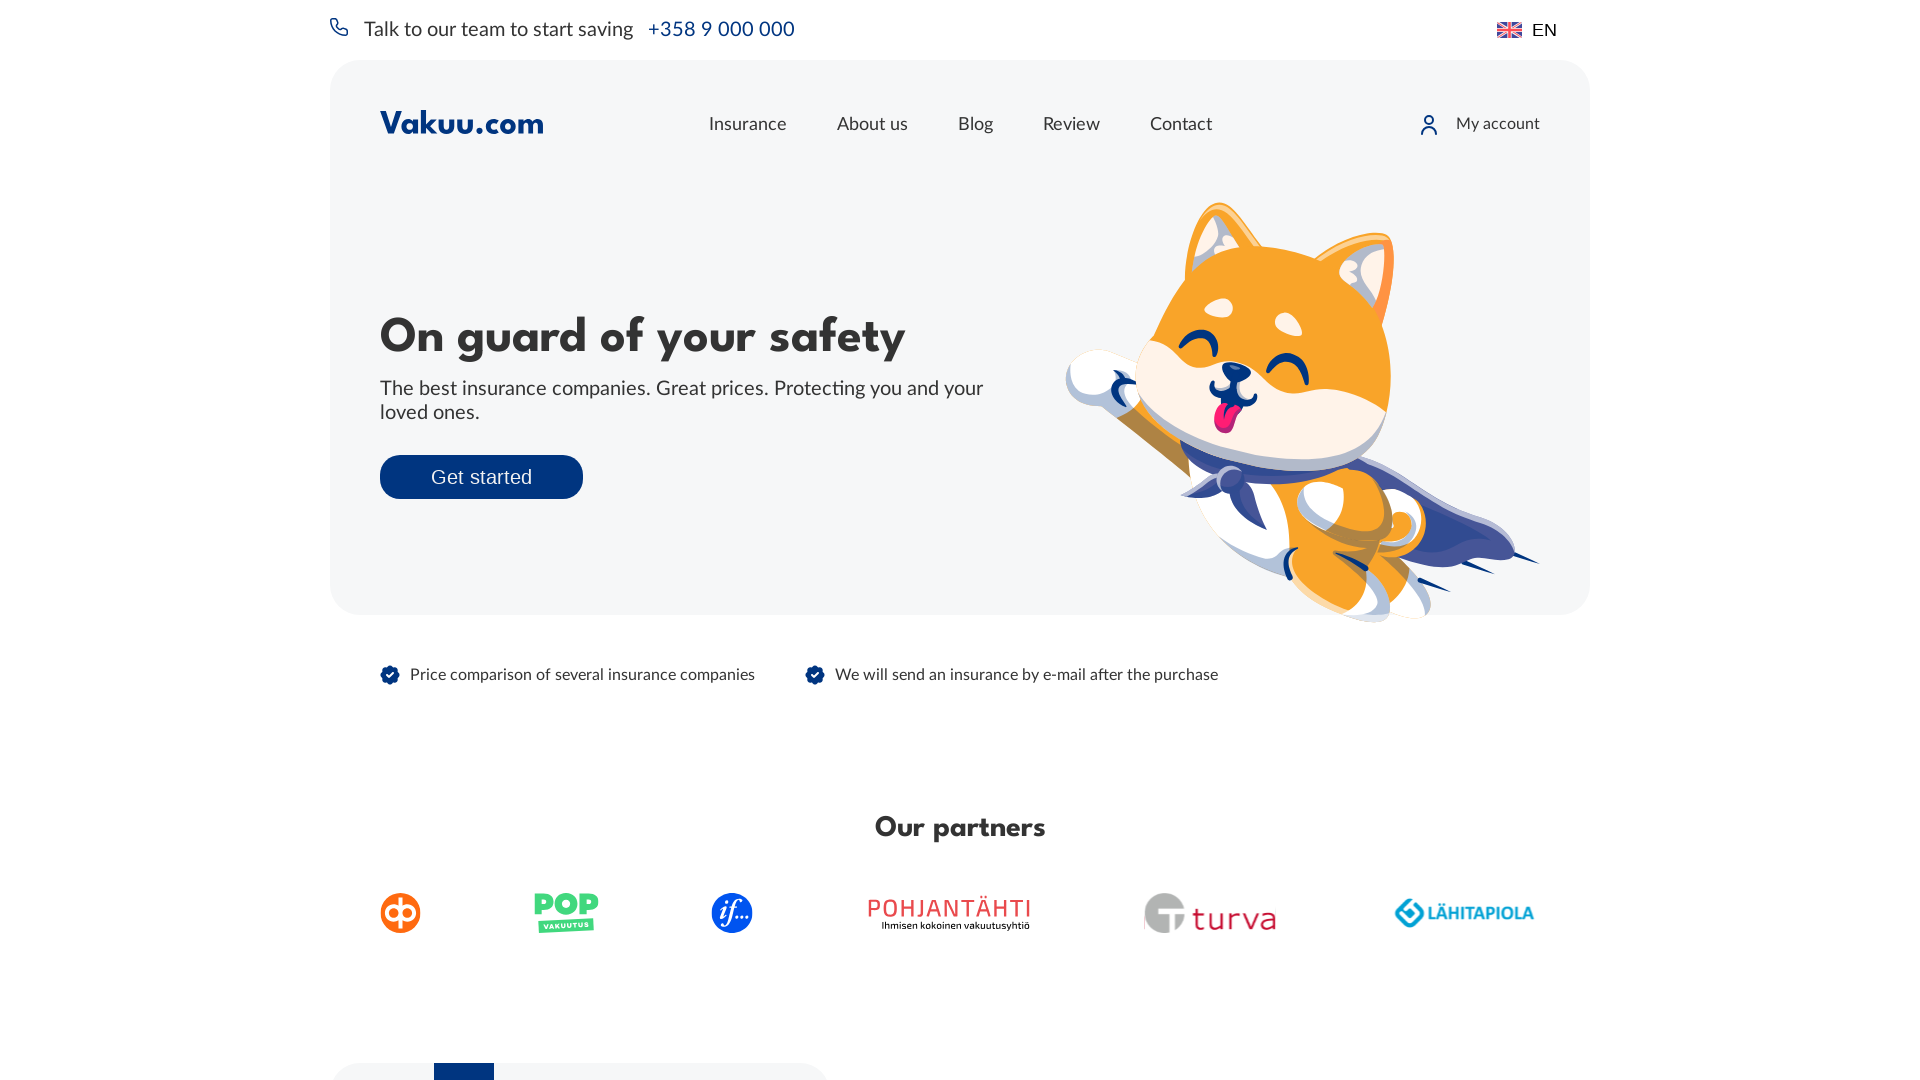

Verified phone block contains text 'Talk to our team to start saving'
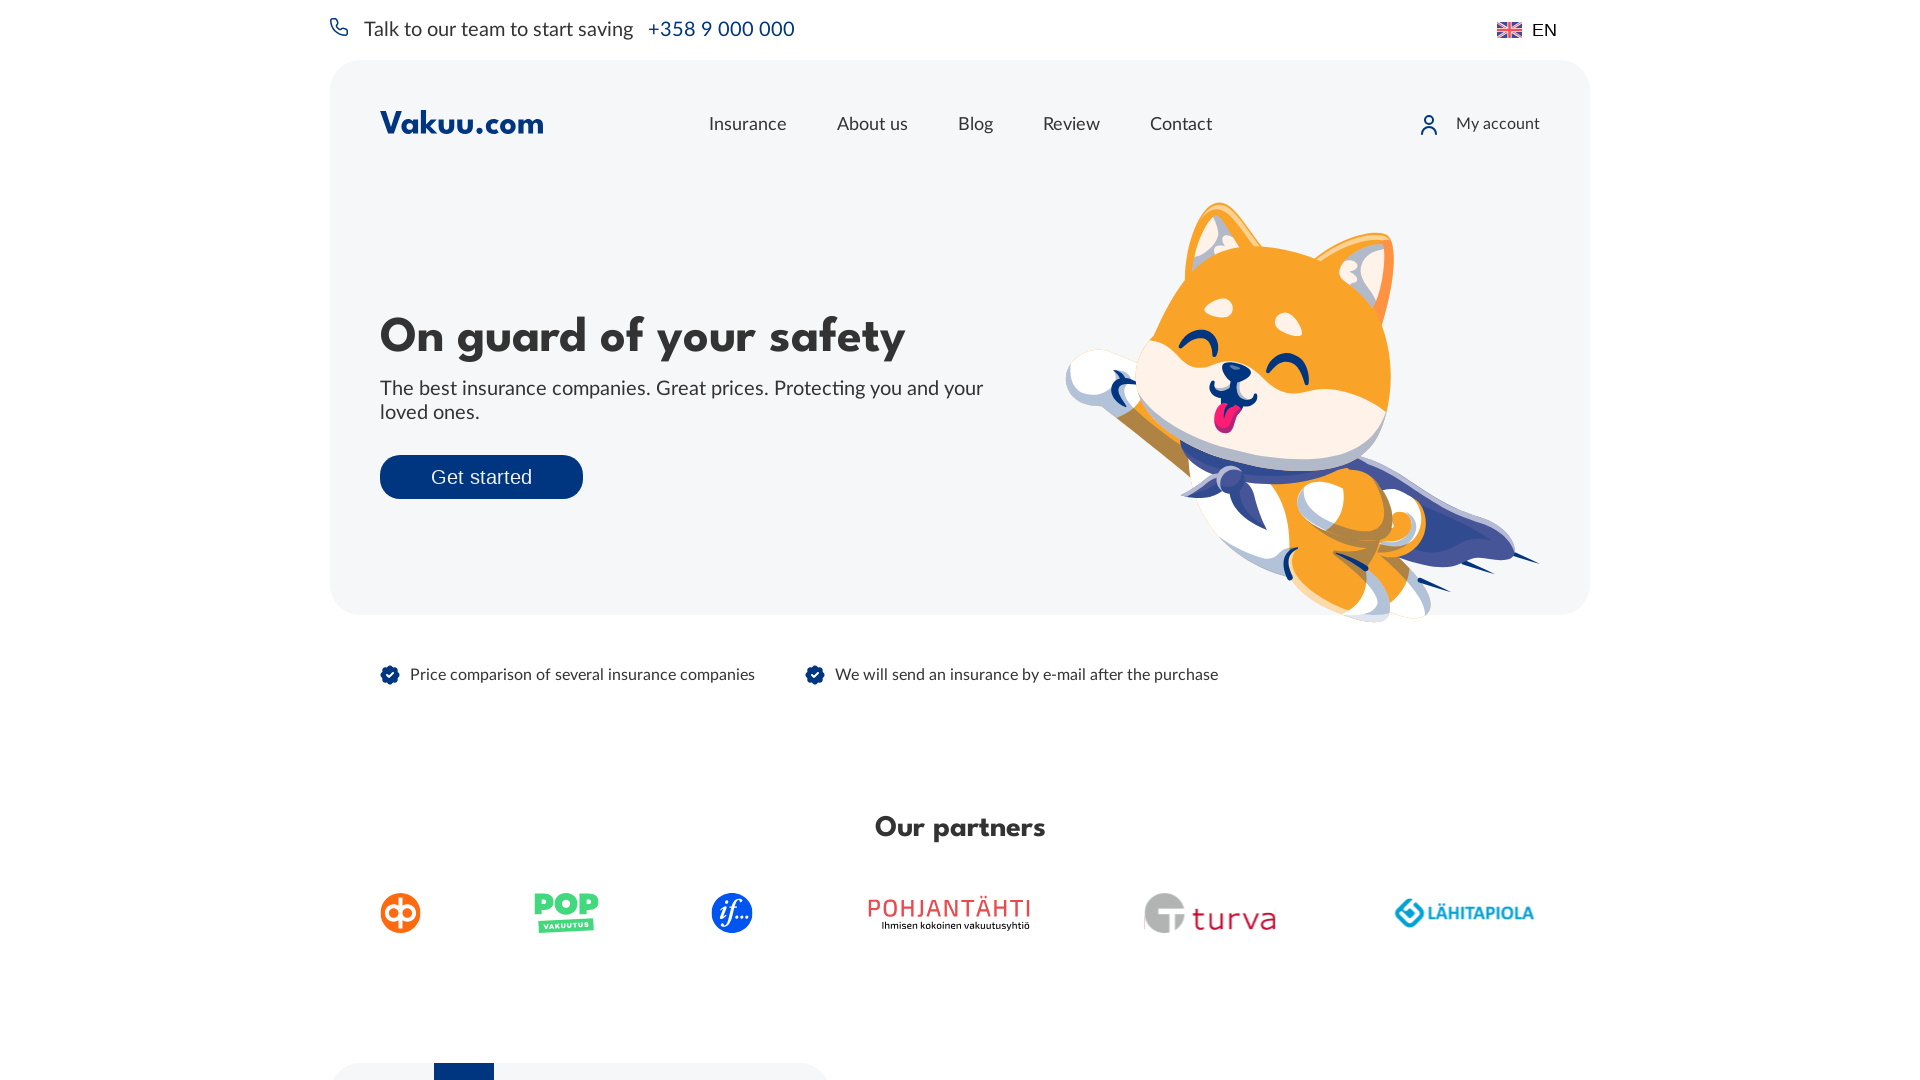

Verified phone block contains phone number '+358 9 000 000'
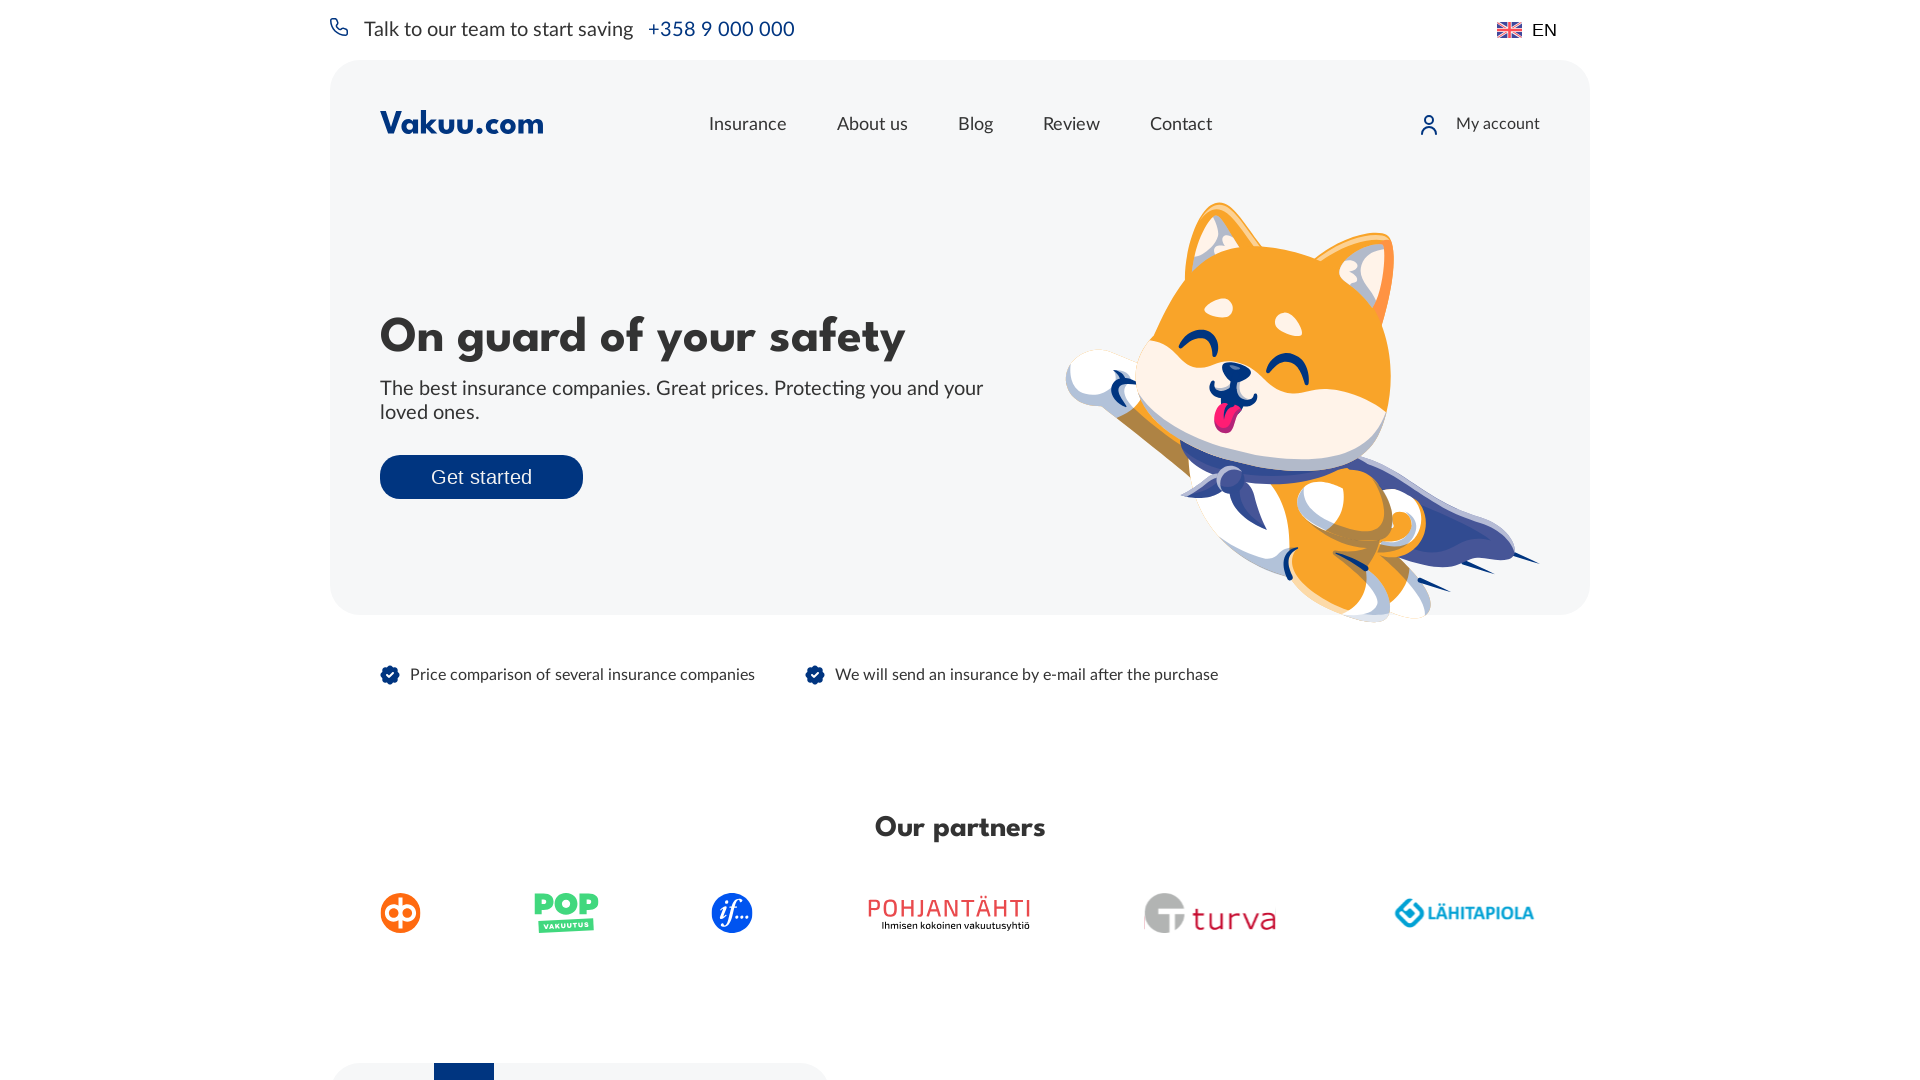

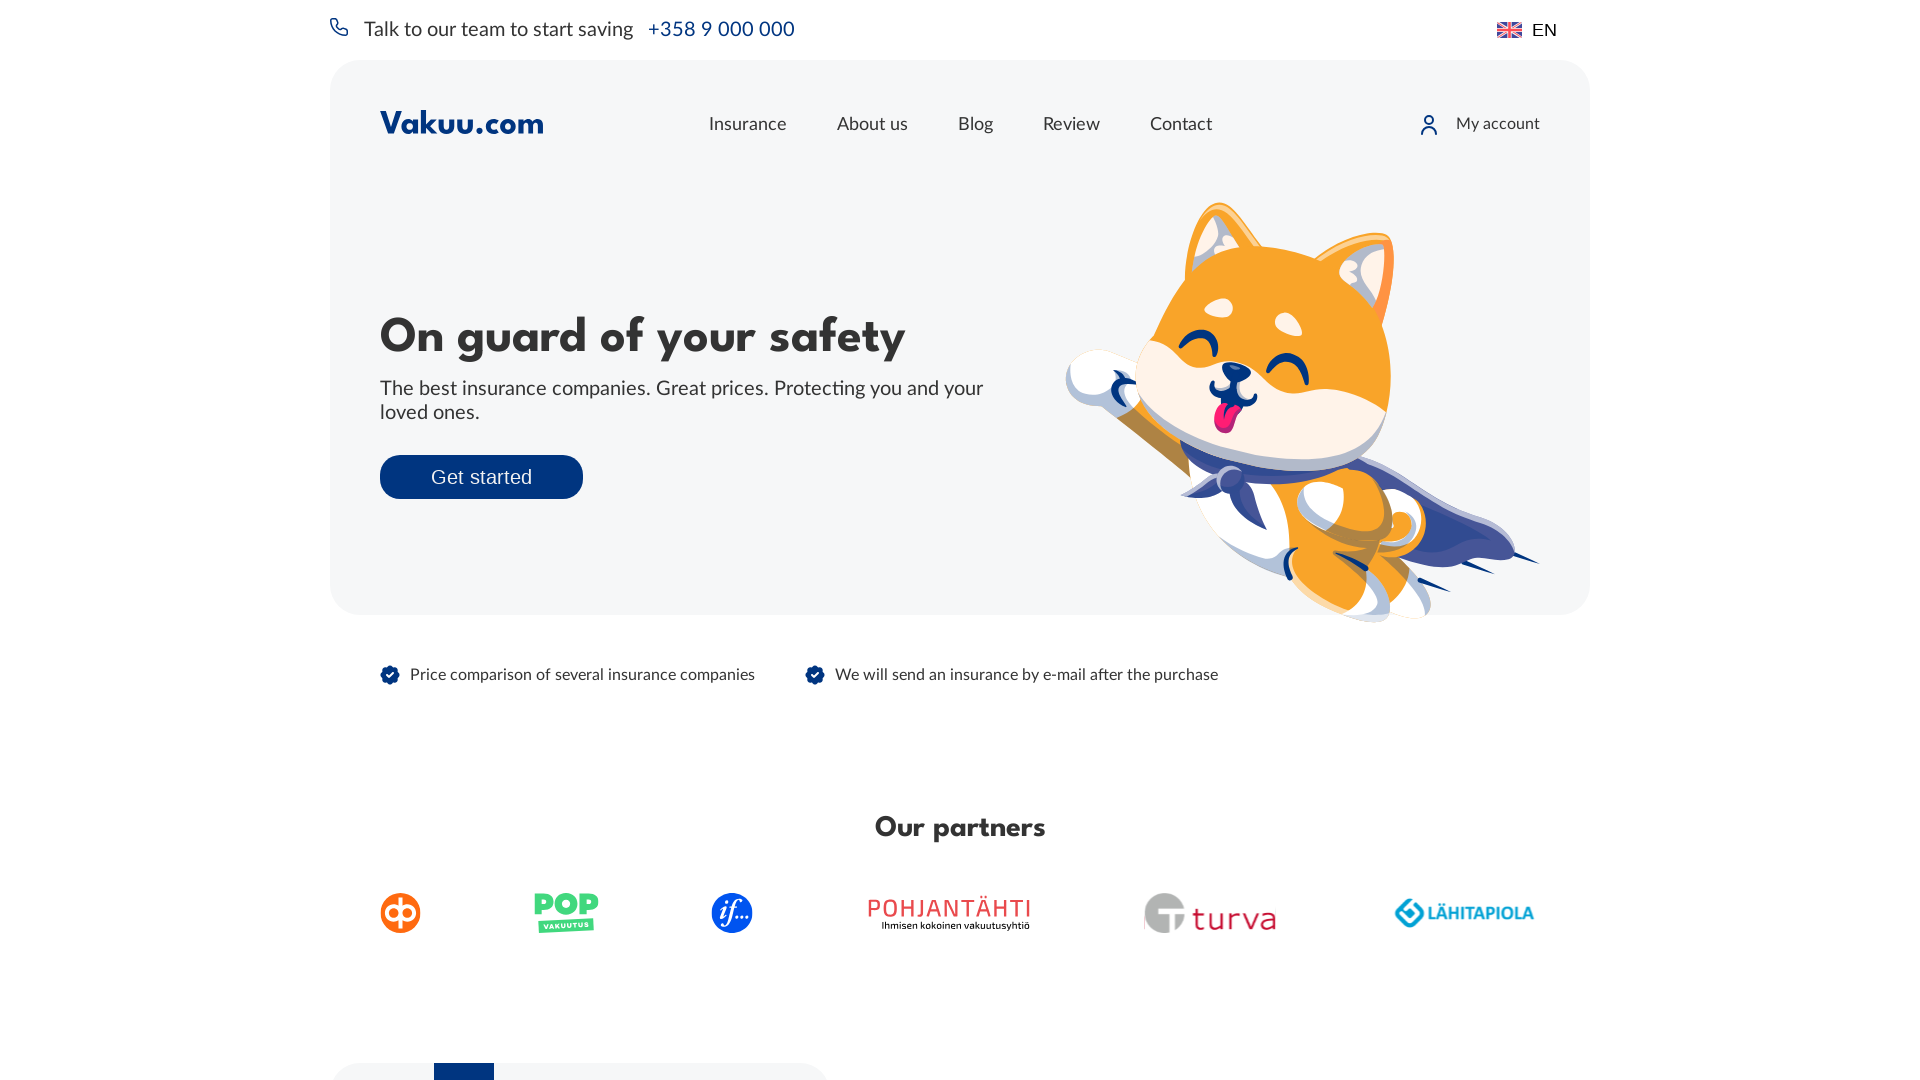